Tests a registration form by filling in first name, last name, and email fields, submitting the form, and verifying the success message is displayed.

Starting URL: http://suninjuly.github.io/registration1.html

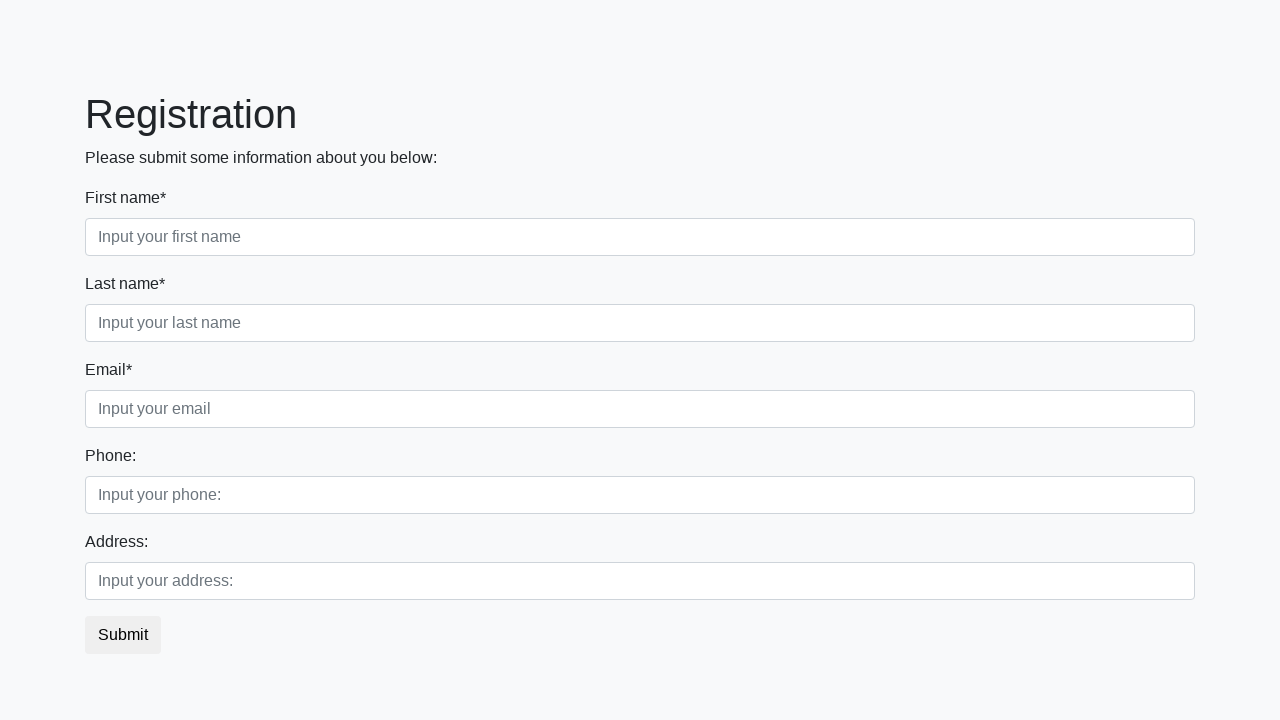

Filled first name field with 'Petr' on div.first_block > div.form-group.first_class > input.form-control.first
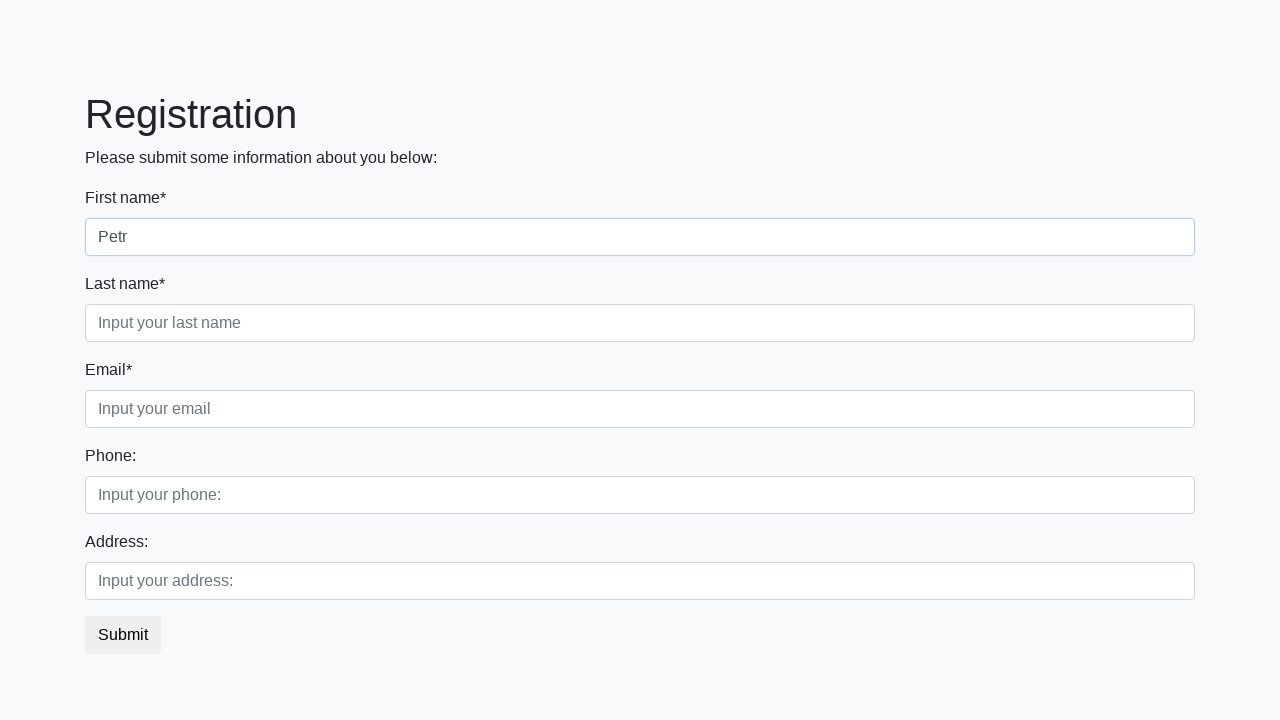

Filled last name field with 'Petrov' on div.first_block > div.form-group.second_class > input.form-control.second
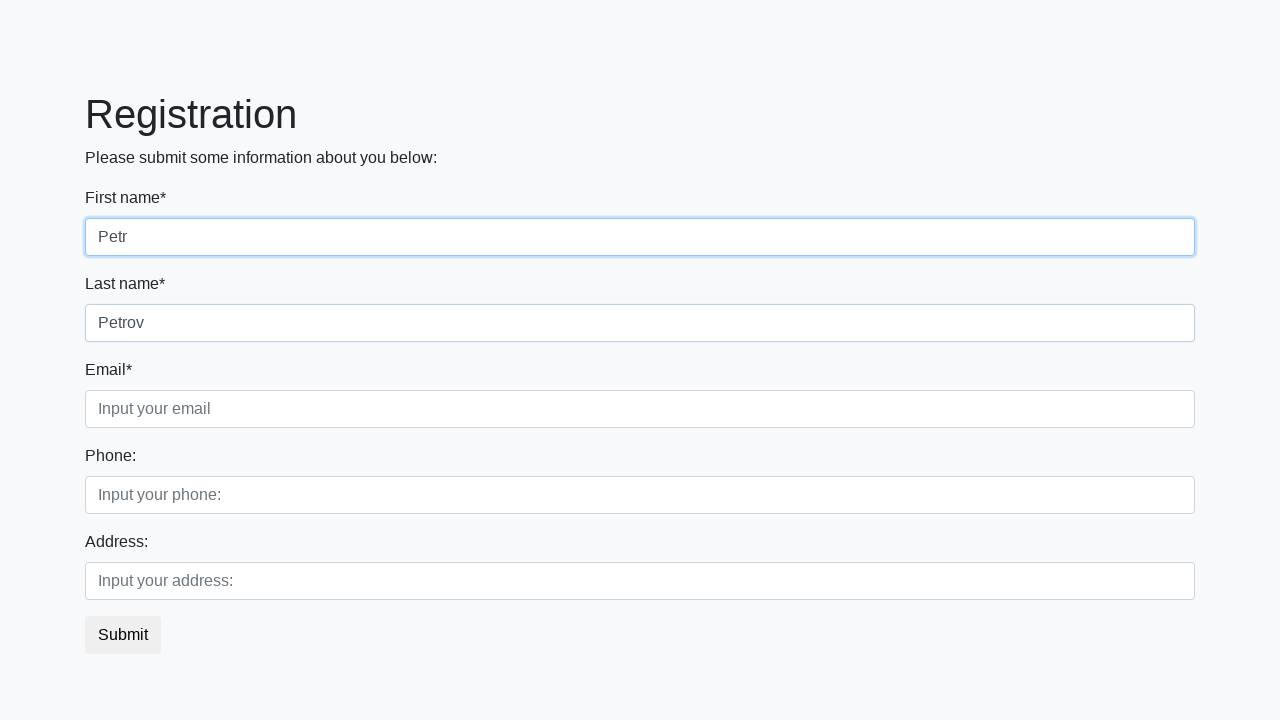

Filled email field with 'pp@mail.tu' on div.first_block > div.form-group.third_class > input.form-control.third
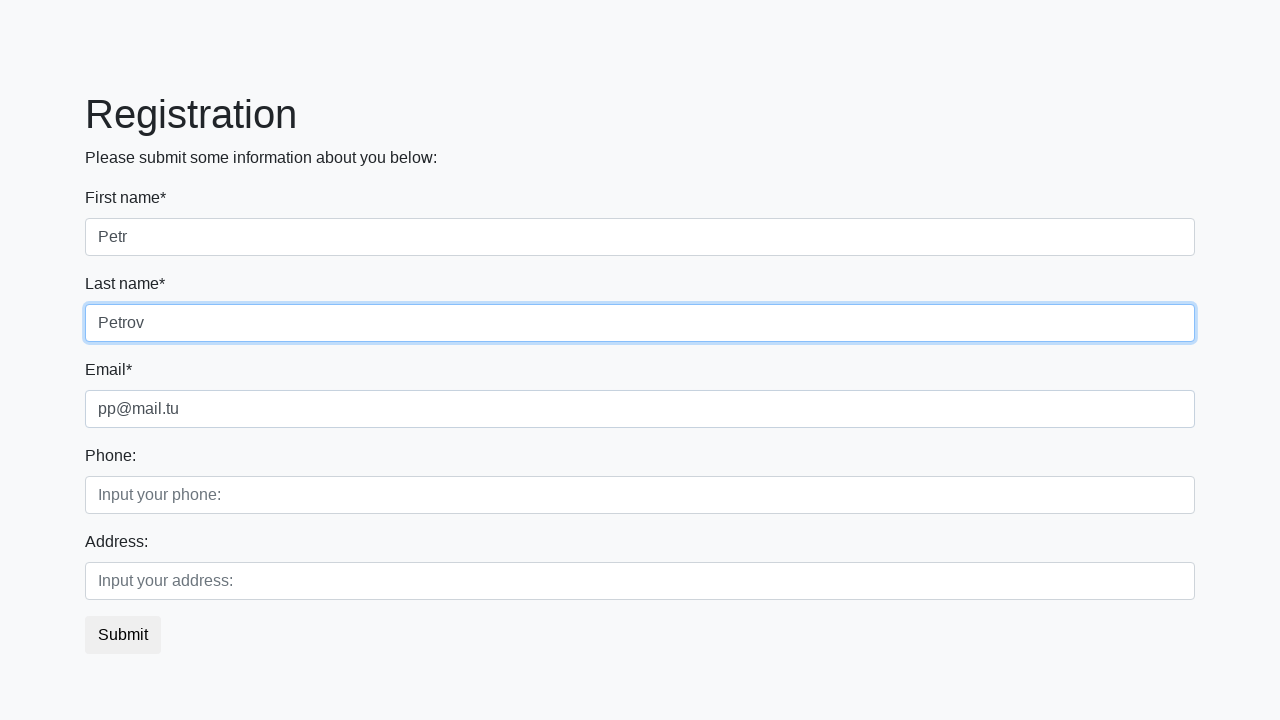

Clicked submit button at (123, 635) on button.btn
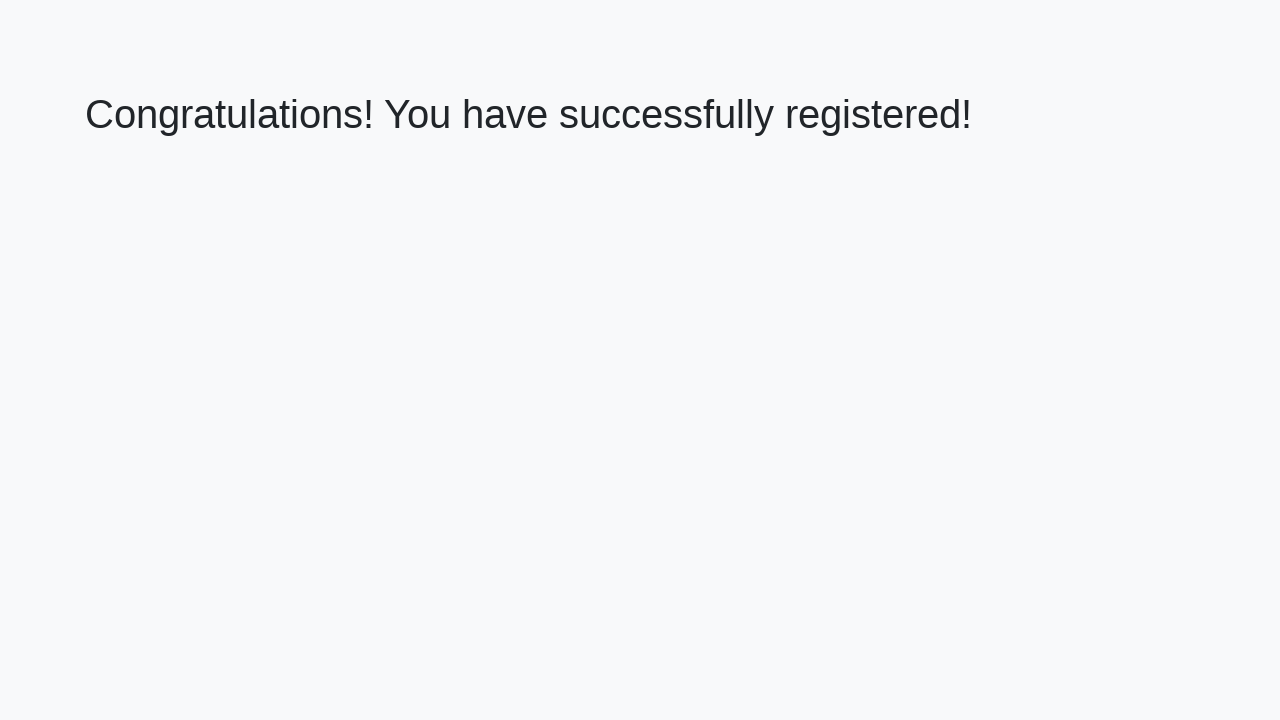

Success message h1 element loaded
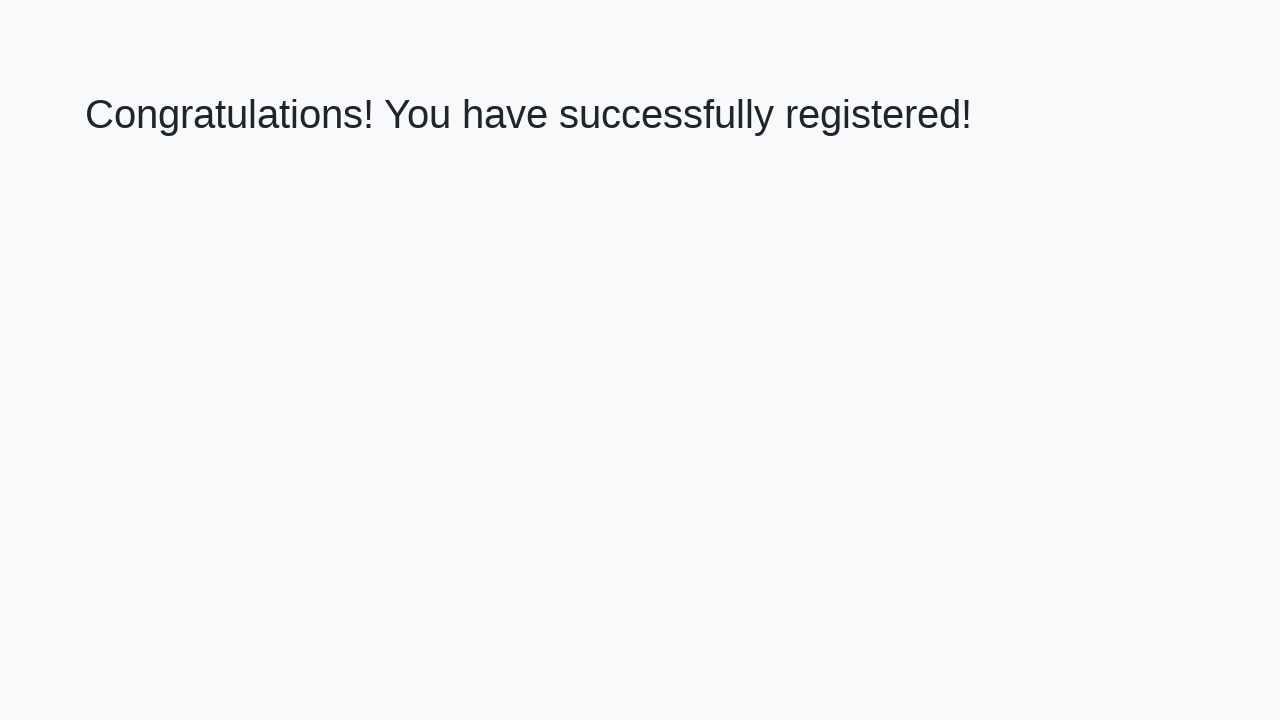

Retrieved welcome text from h1 element
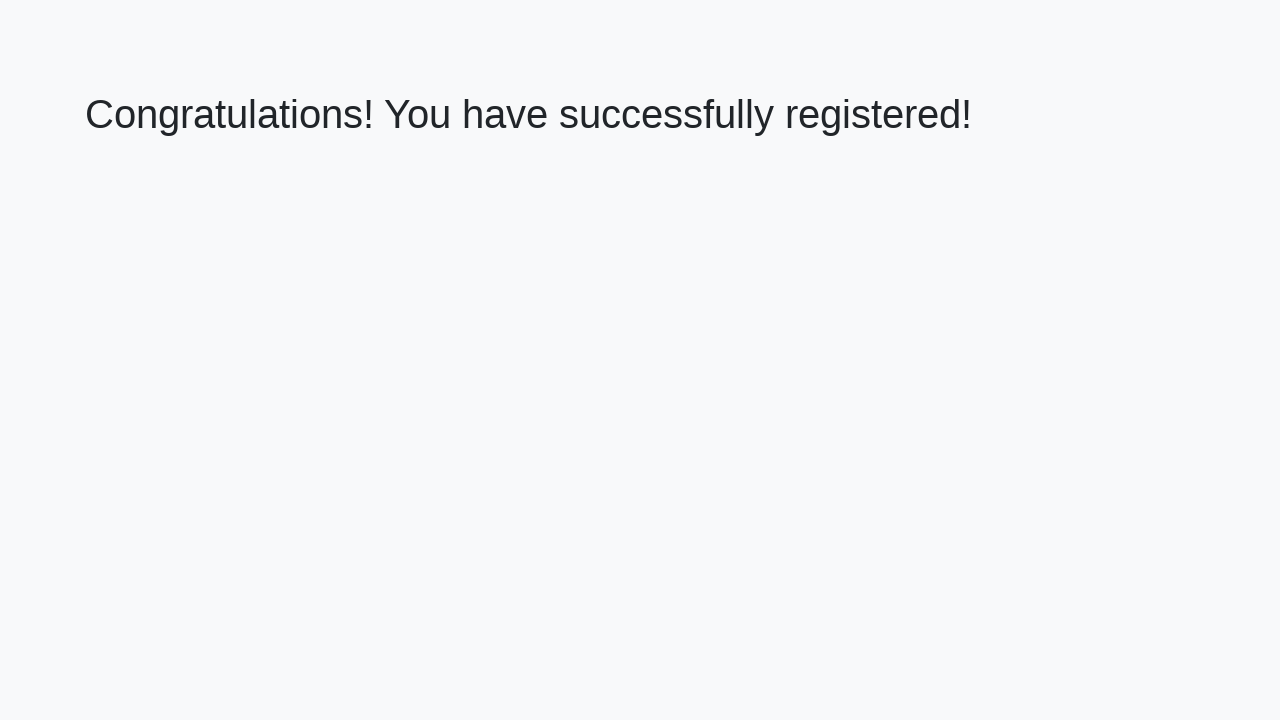

Verified success message: 'Congratulations! You have successfully registered!'
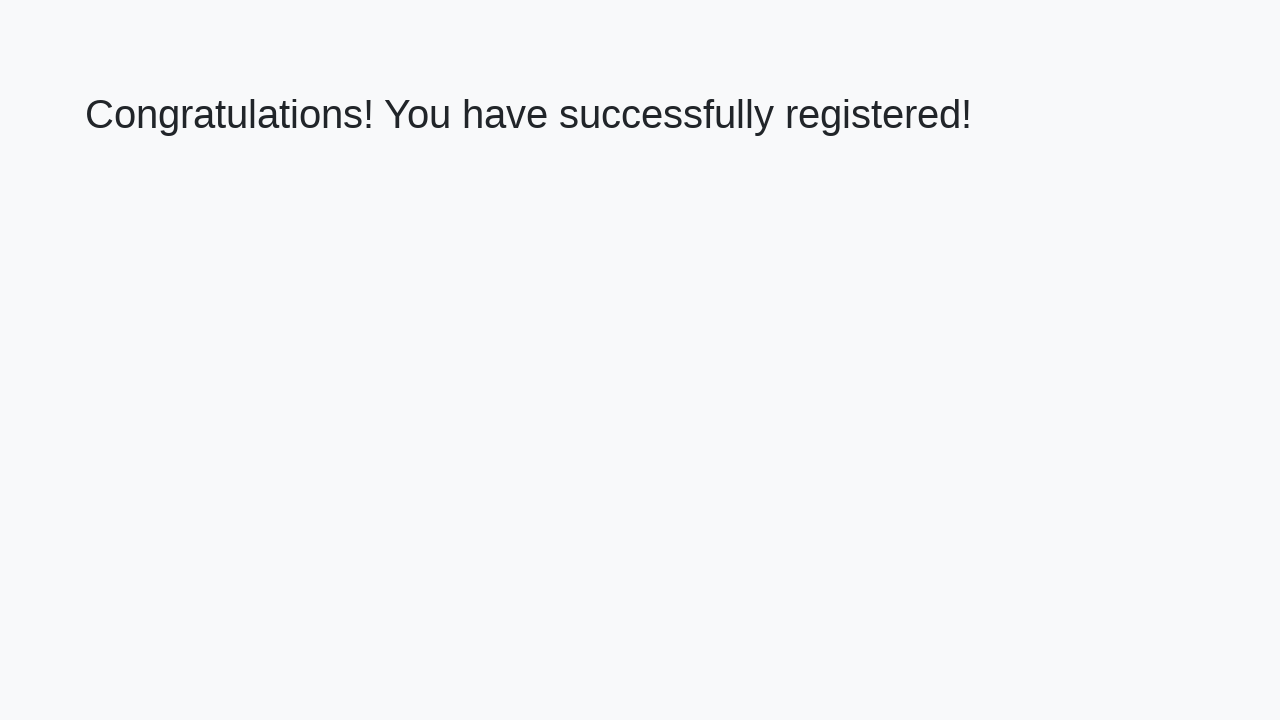

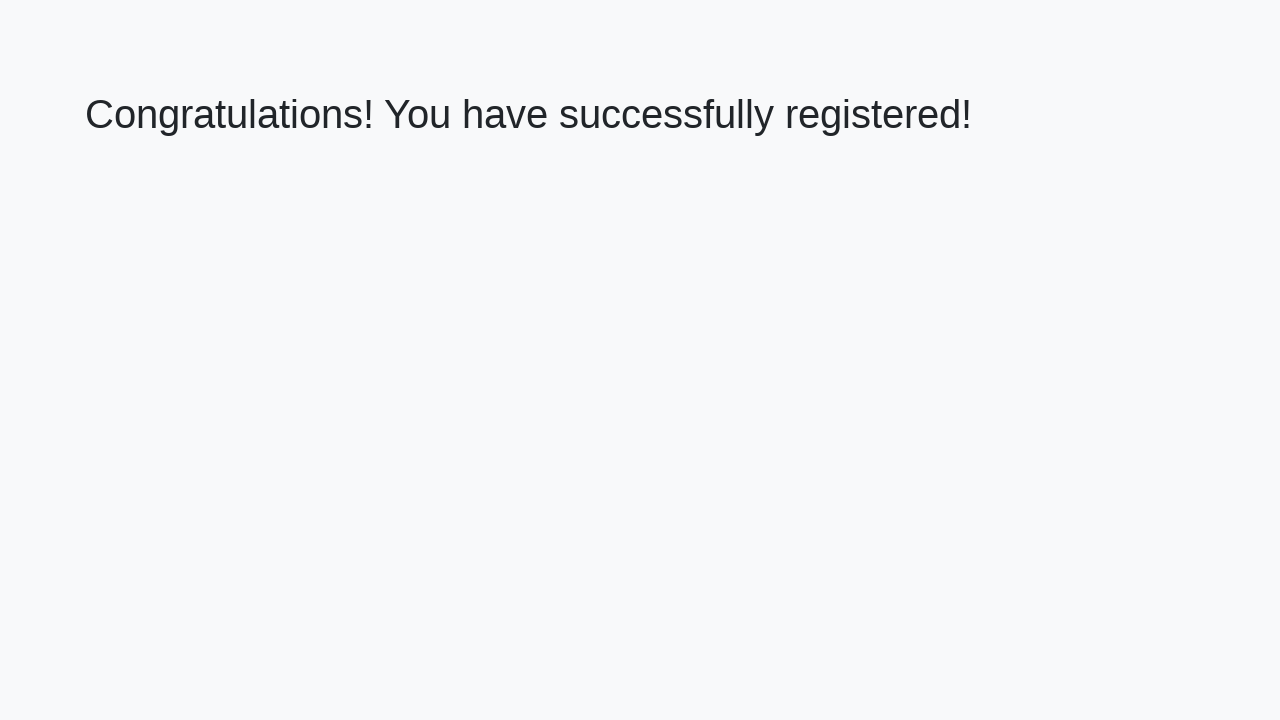